Searches the pandas documentation for a keyword and waits for search results to load and be clickable.

Starting URL: https://pandas.pydata.org/pandas-docs/stable/search.html?q=dataframe&check_keywords=yes&area=default

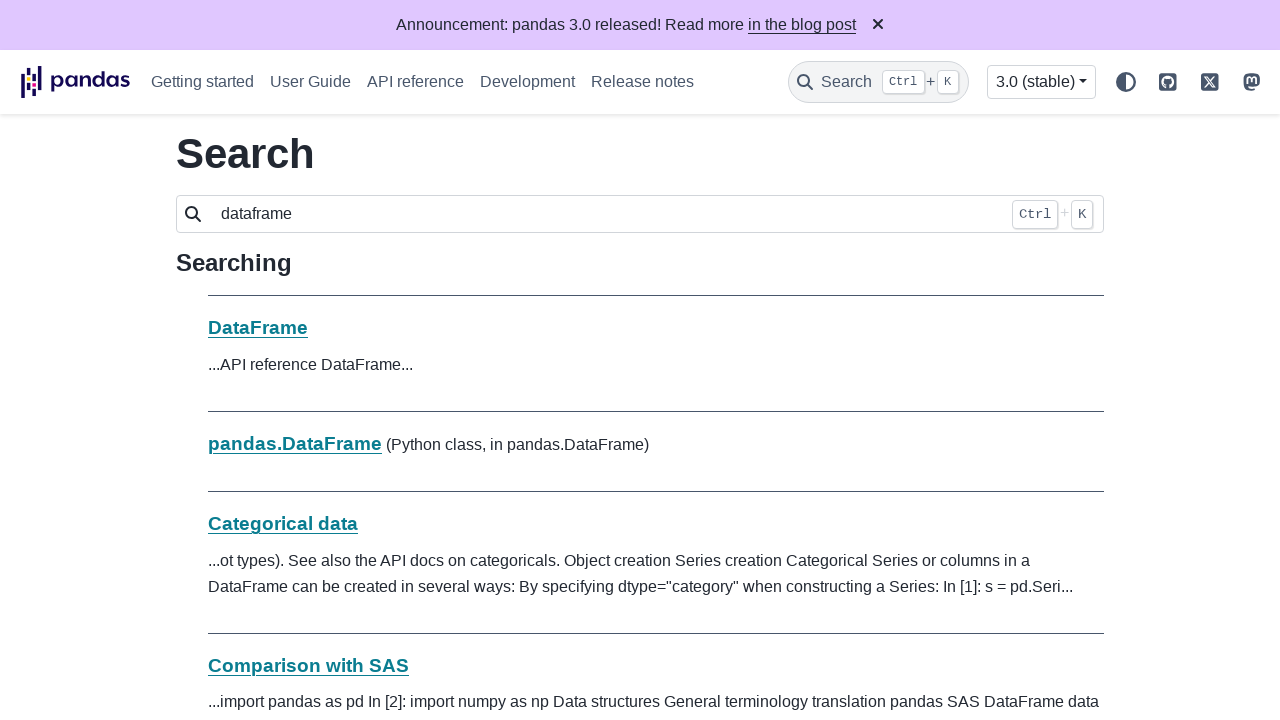

Waited for first search result link to be visible
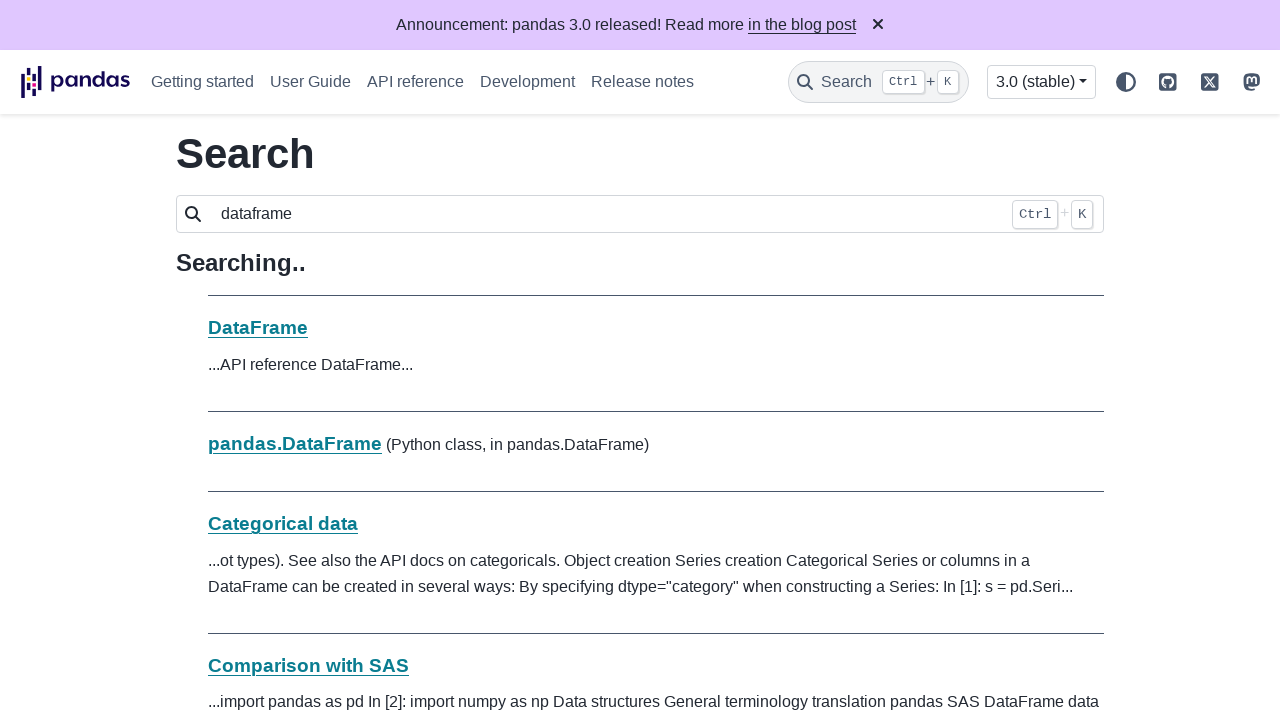

Verified multiple search results are visible
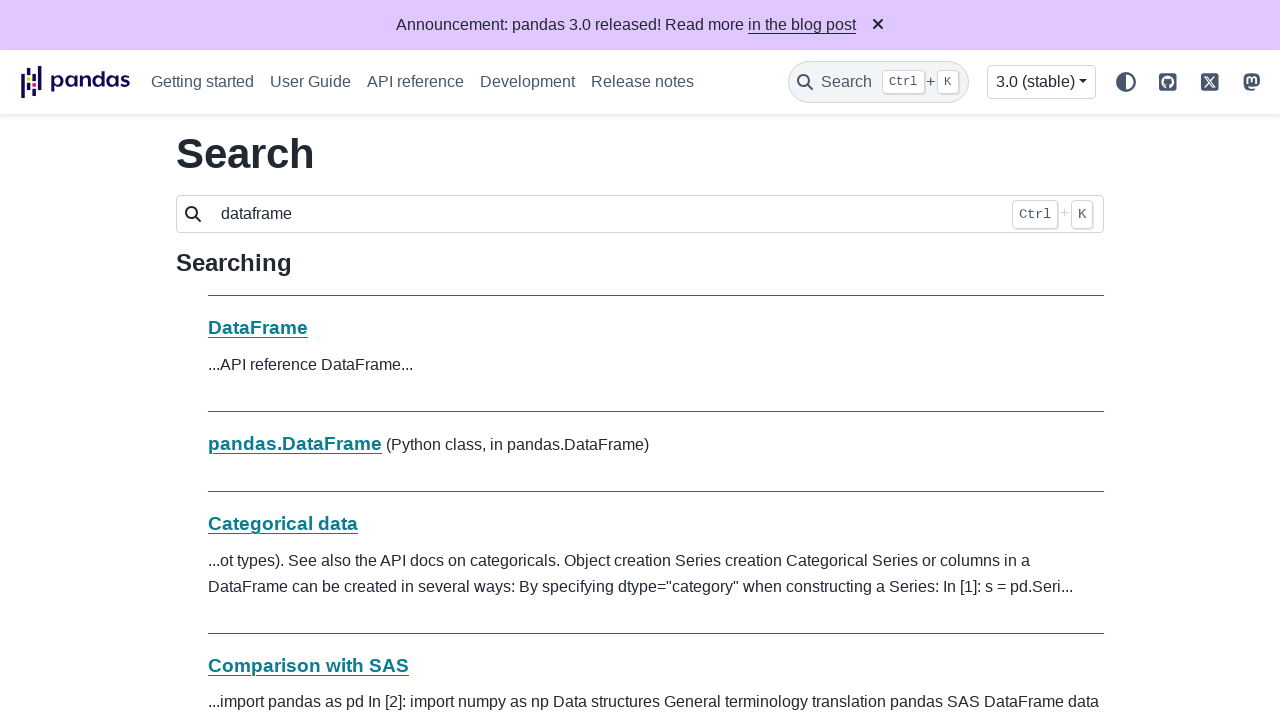

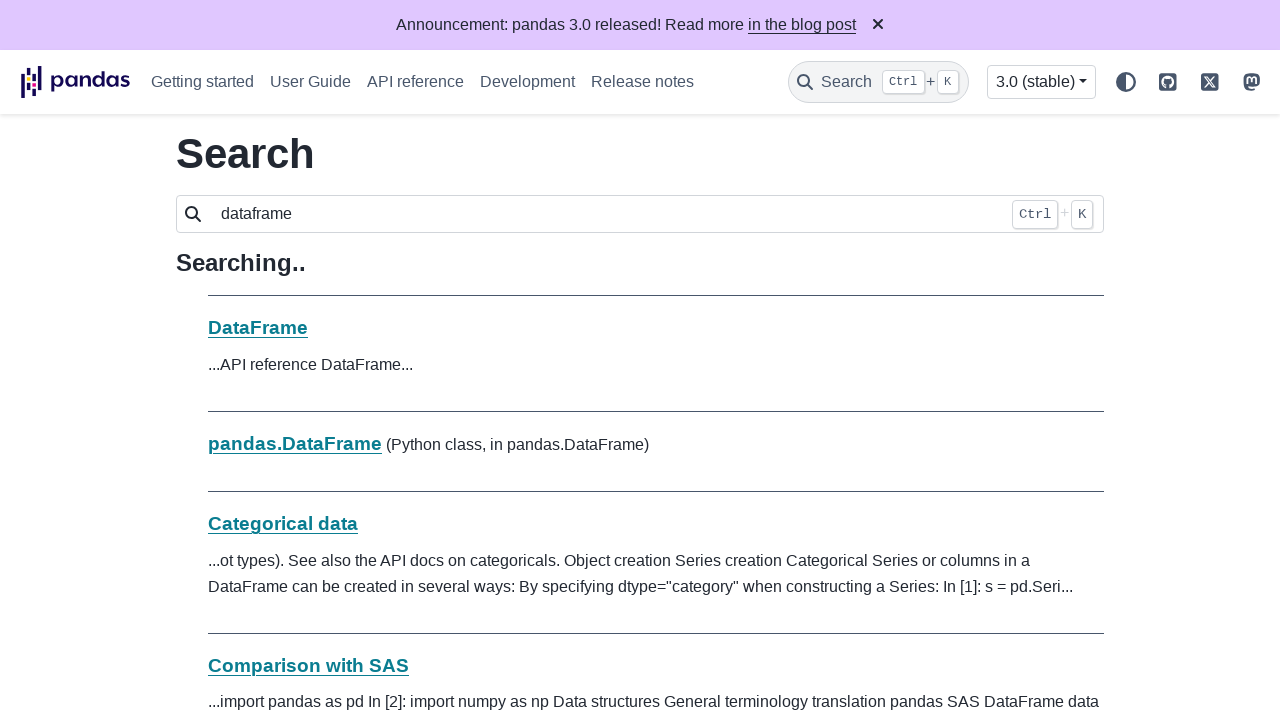